Tests viewing event cards for a place by searching and selecting it

Starting URL: https://www.navigator.ba/#/categories

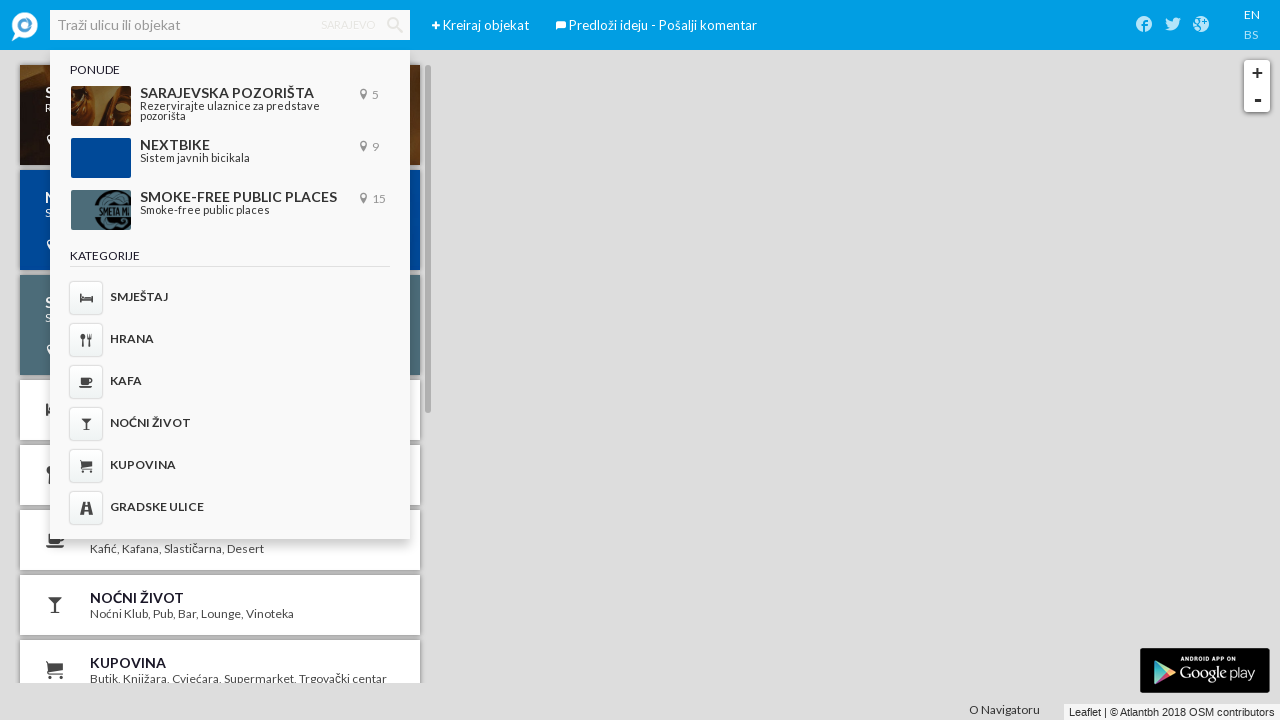

Filled search field with 'Kulturalna asocijacija AMBROSIA' on input[placeholder="Traži ulicu ili objekat"]
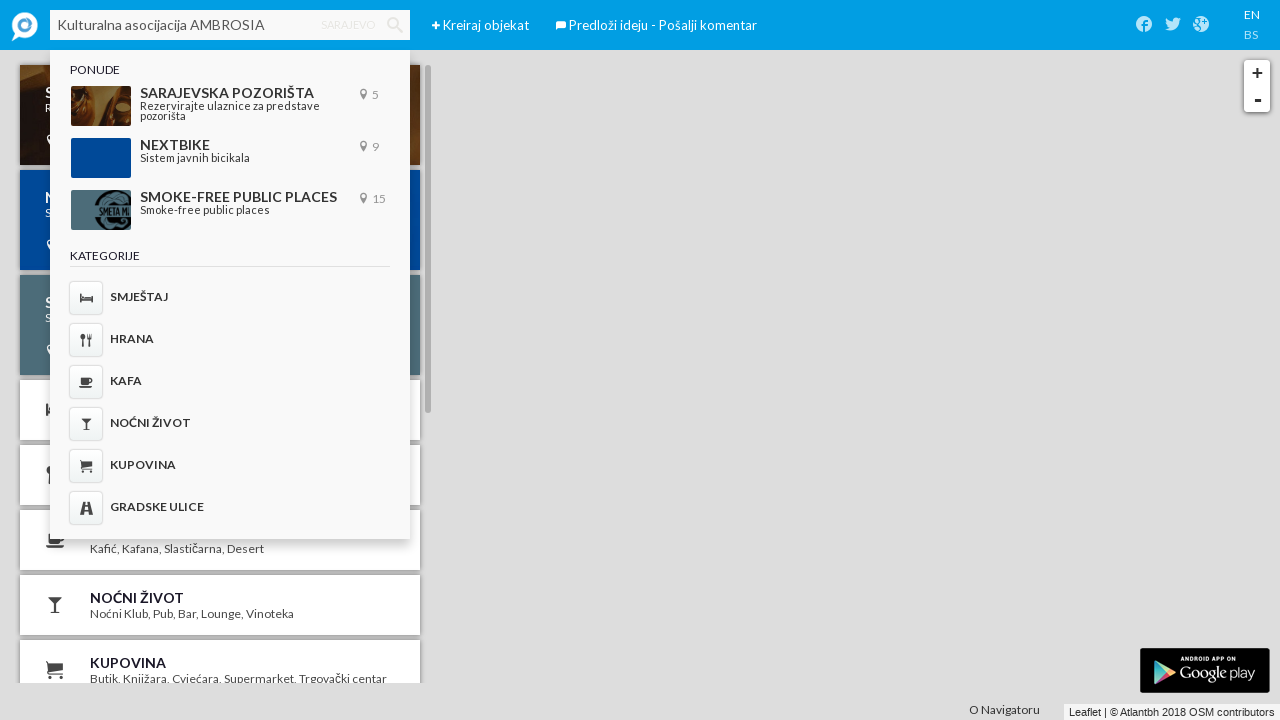

Clicked search button to search for the place at (395, 25) on .iconav-search
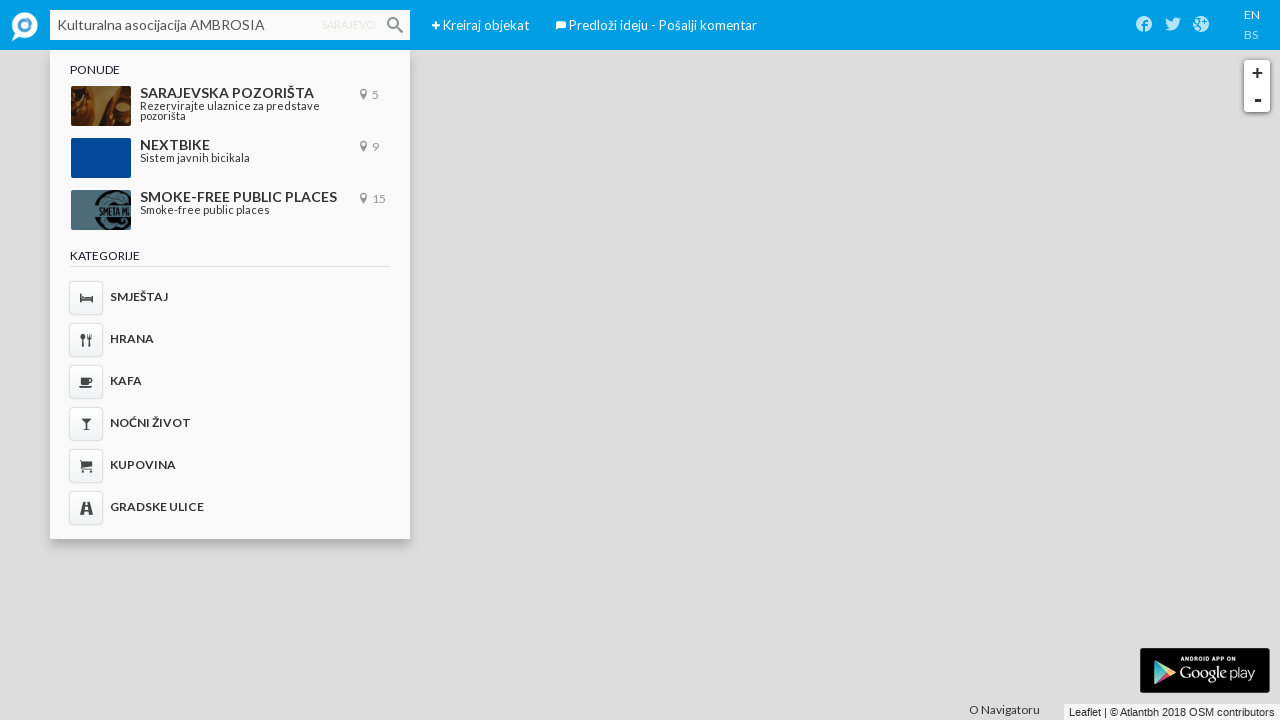

Clicked on search result to view event cards for the place at (223, 122) on .mCSB_container
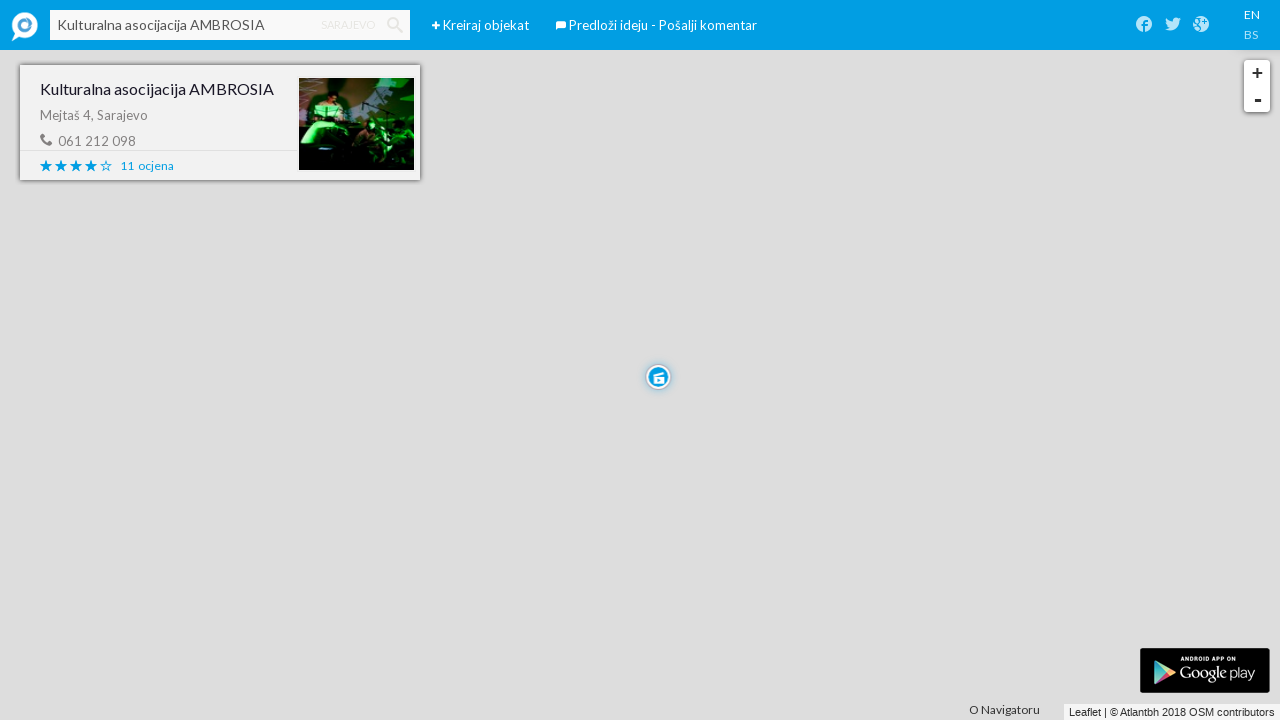

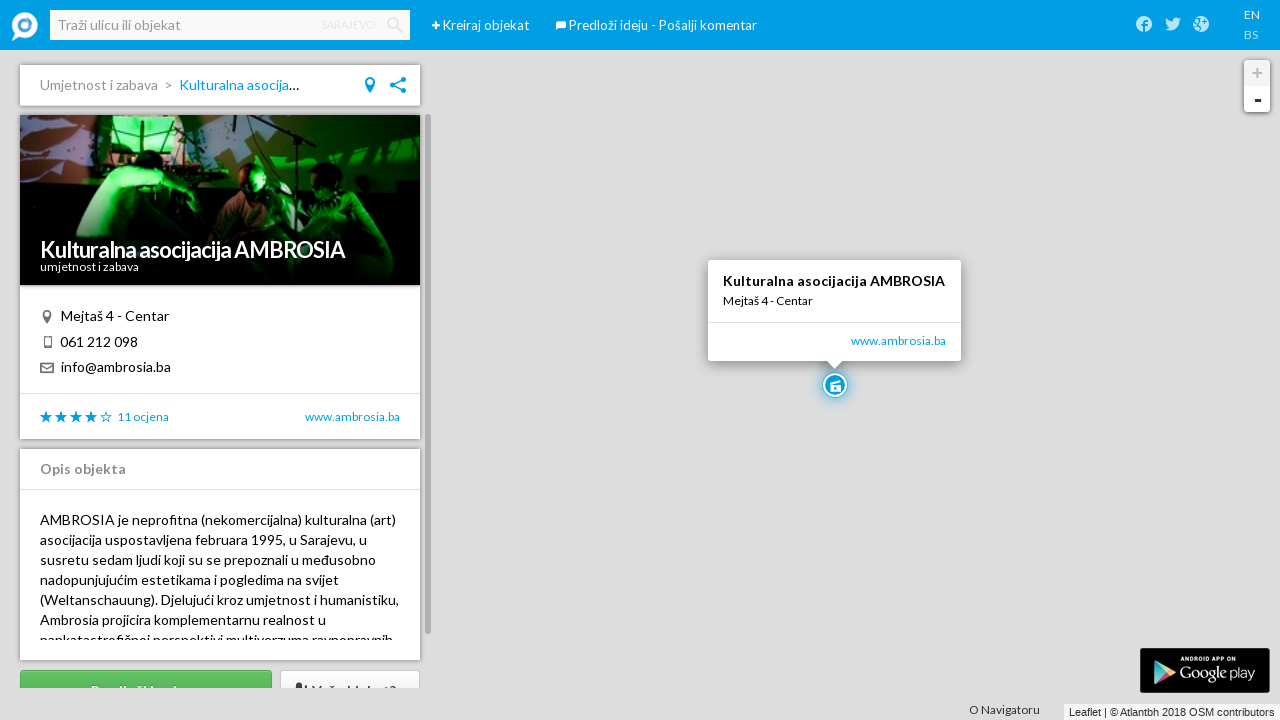